Tests the Python.org website by verifying the page title contains "Python" and performing a search for "pycon" to verify search functionality works.

Starting URL: https://www.python.org

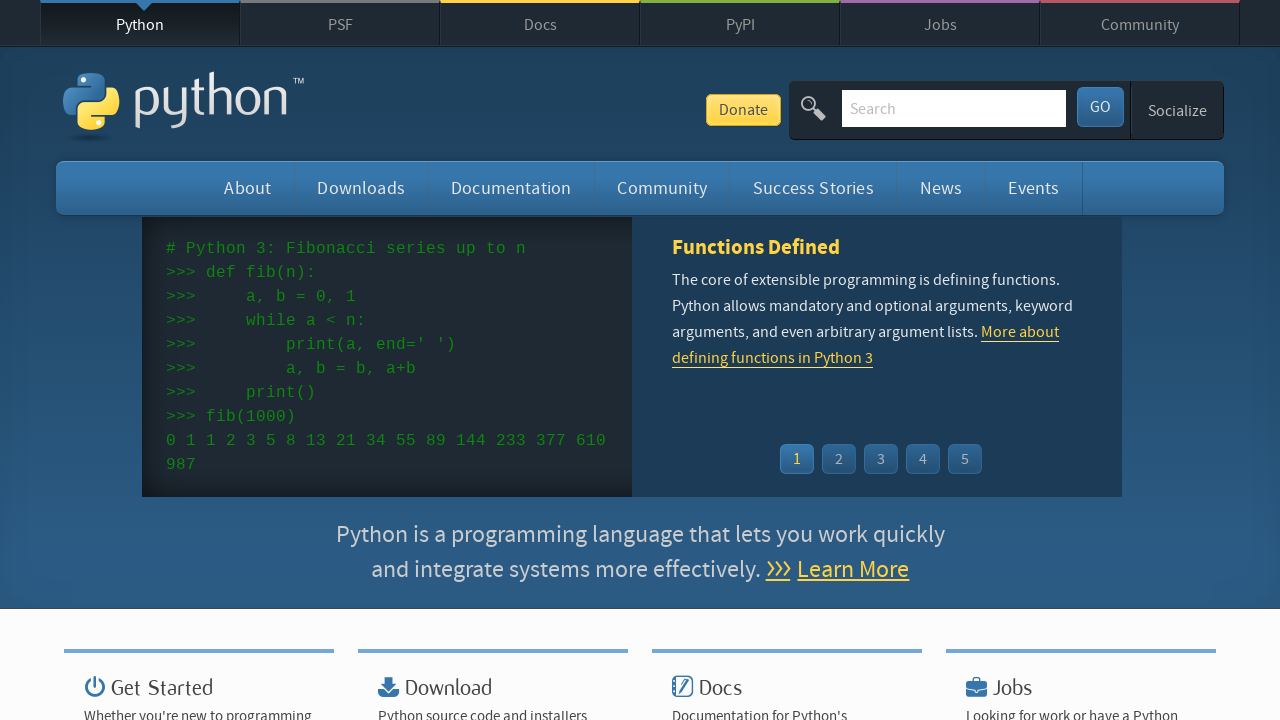

Verified page title contains 'Python'
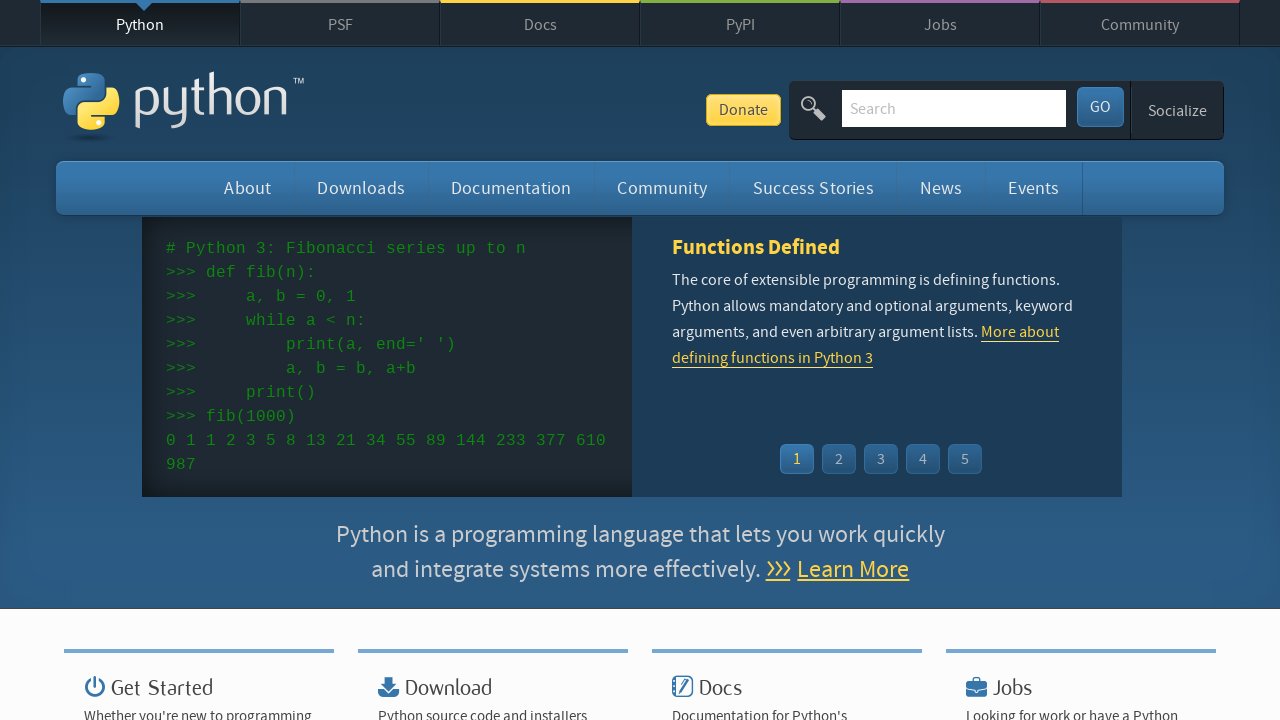

Cleared the search input field on input[name='q']
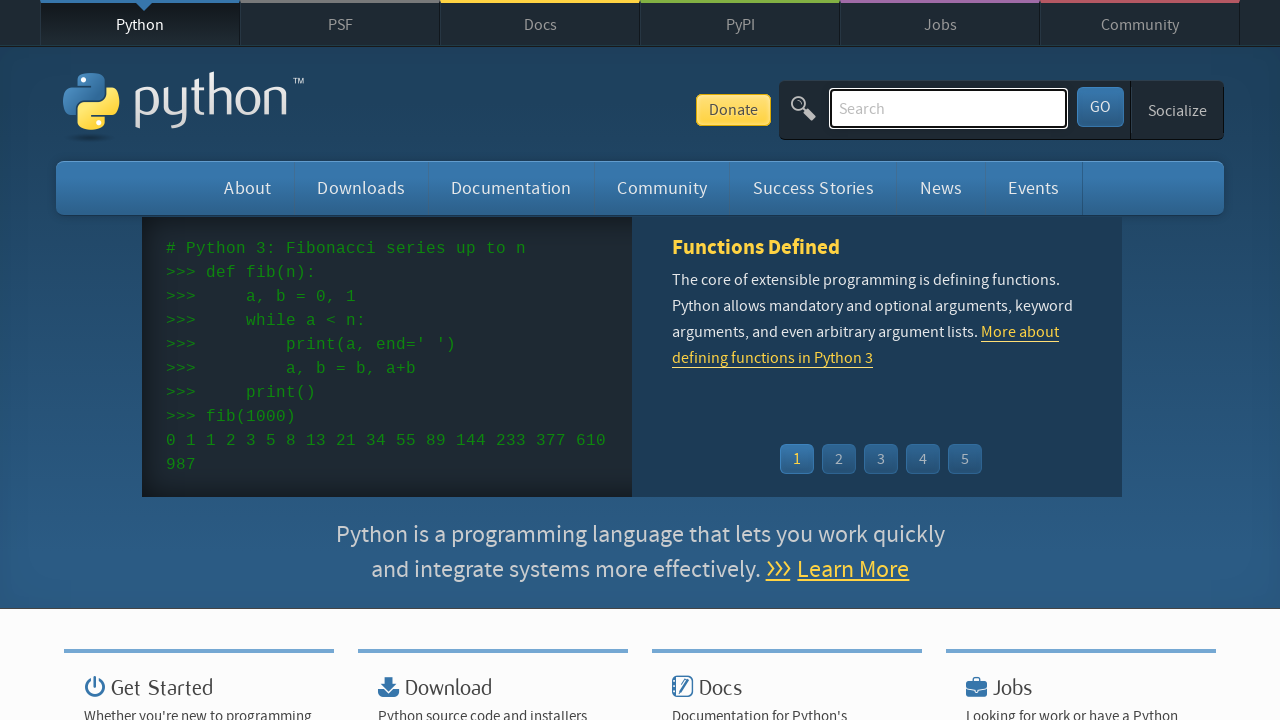

Filled search field with 'pycon' on input[name='q']
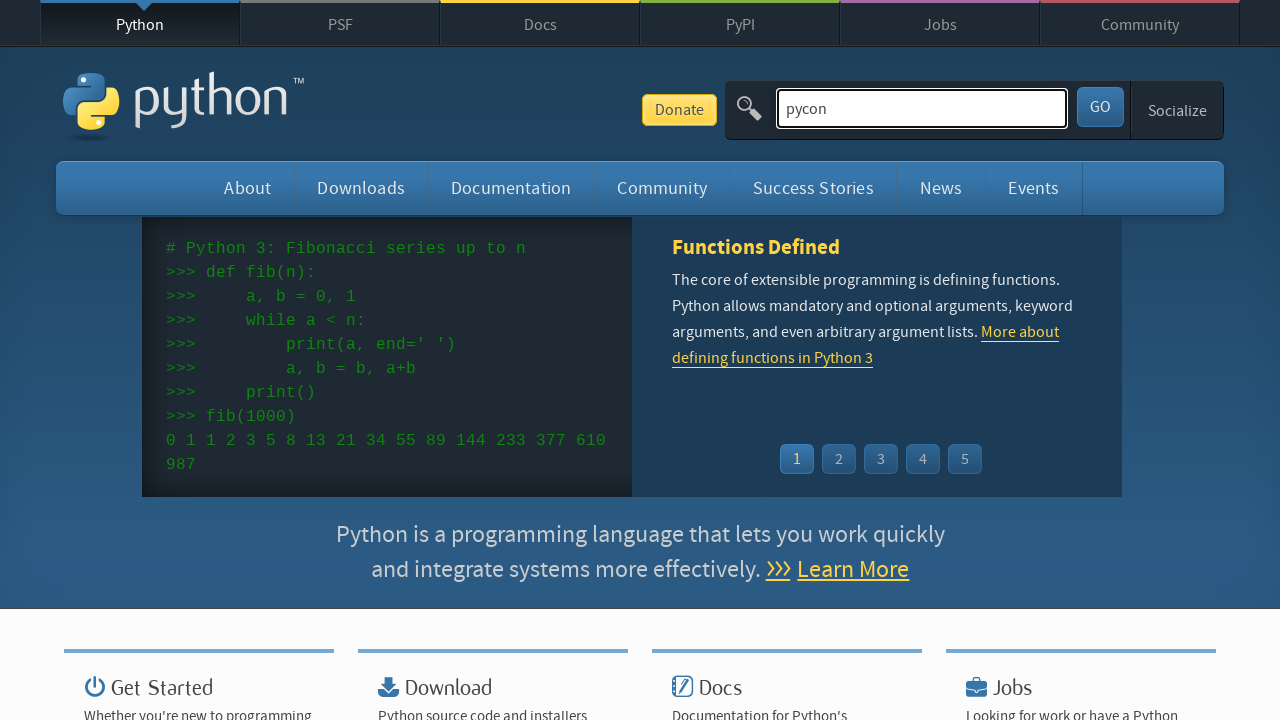

Pressed Enter to submit search for 'pycon' on input[name='q']
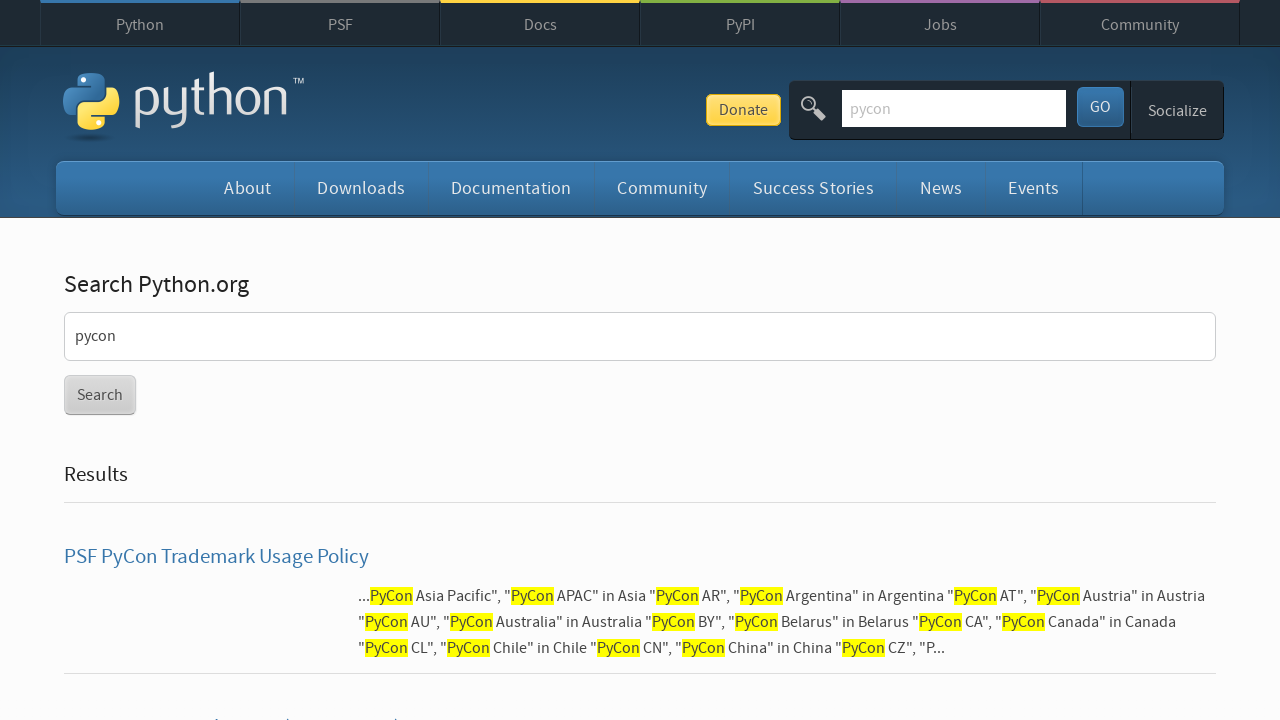

Waited for network to be idle after search
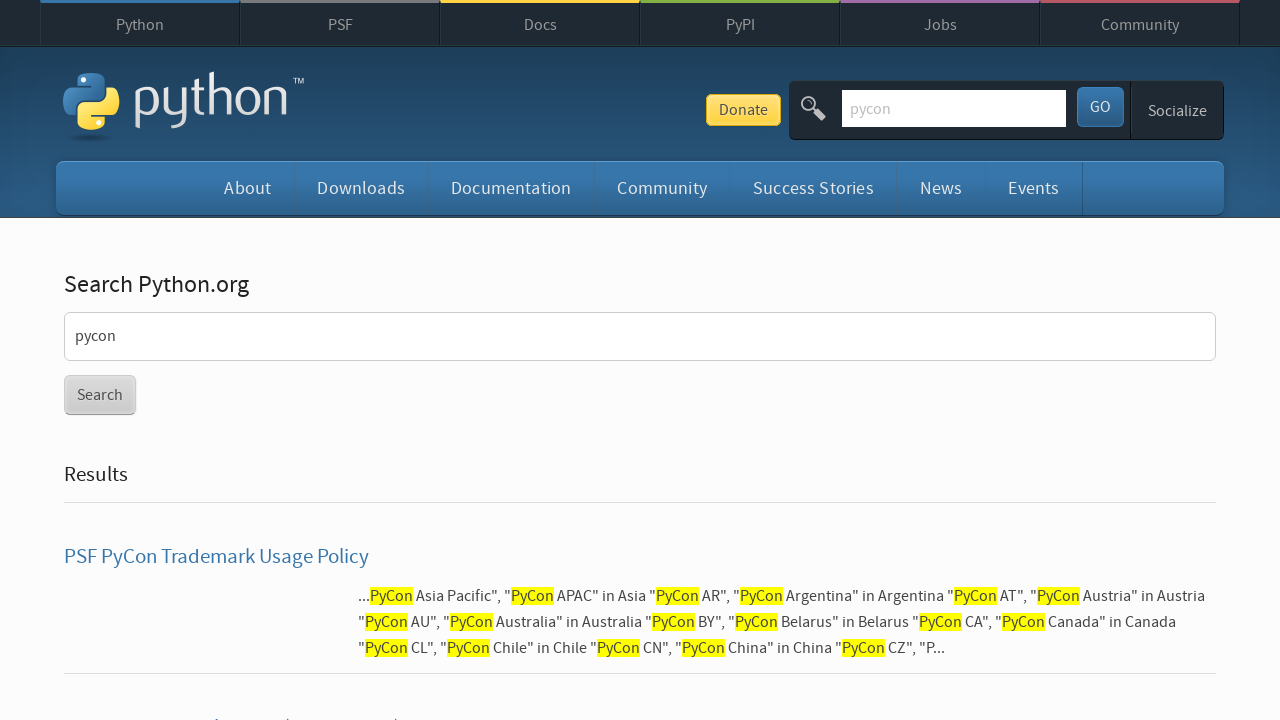

Verified search returned results (no 'No results found' message)
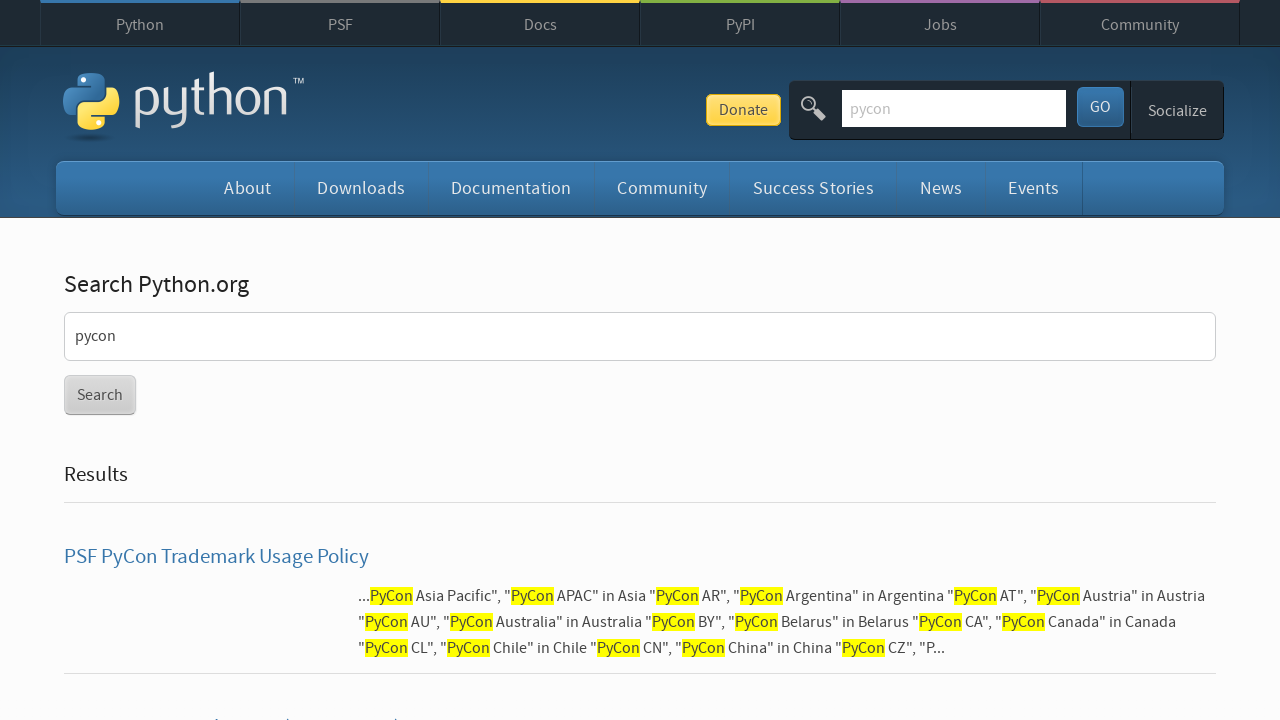

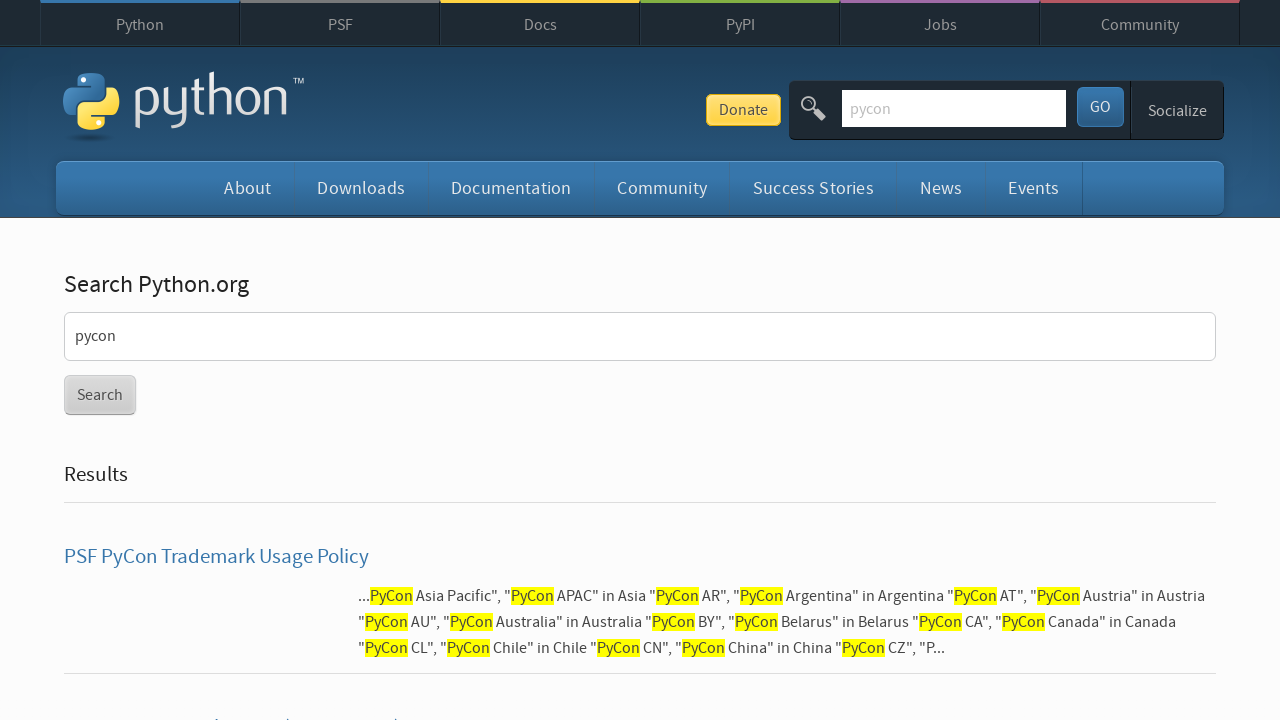